Tests checkbox selection functionality by finding checkboxes on a form page and selecting specific ones based on their values (Bike and Car)

Starting URL: https://www.w3schools.com/html/html_forms.asp

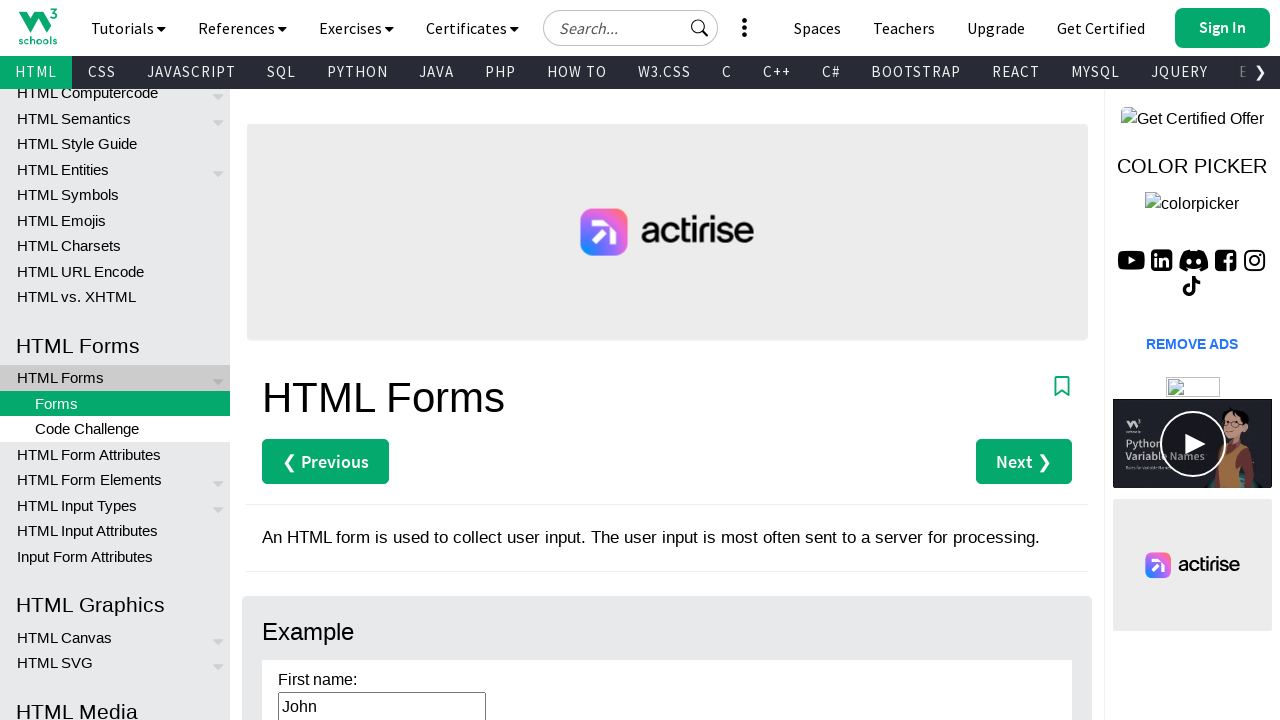

Navigated to W3Schools HTML forms page
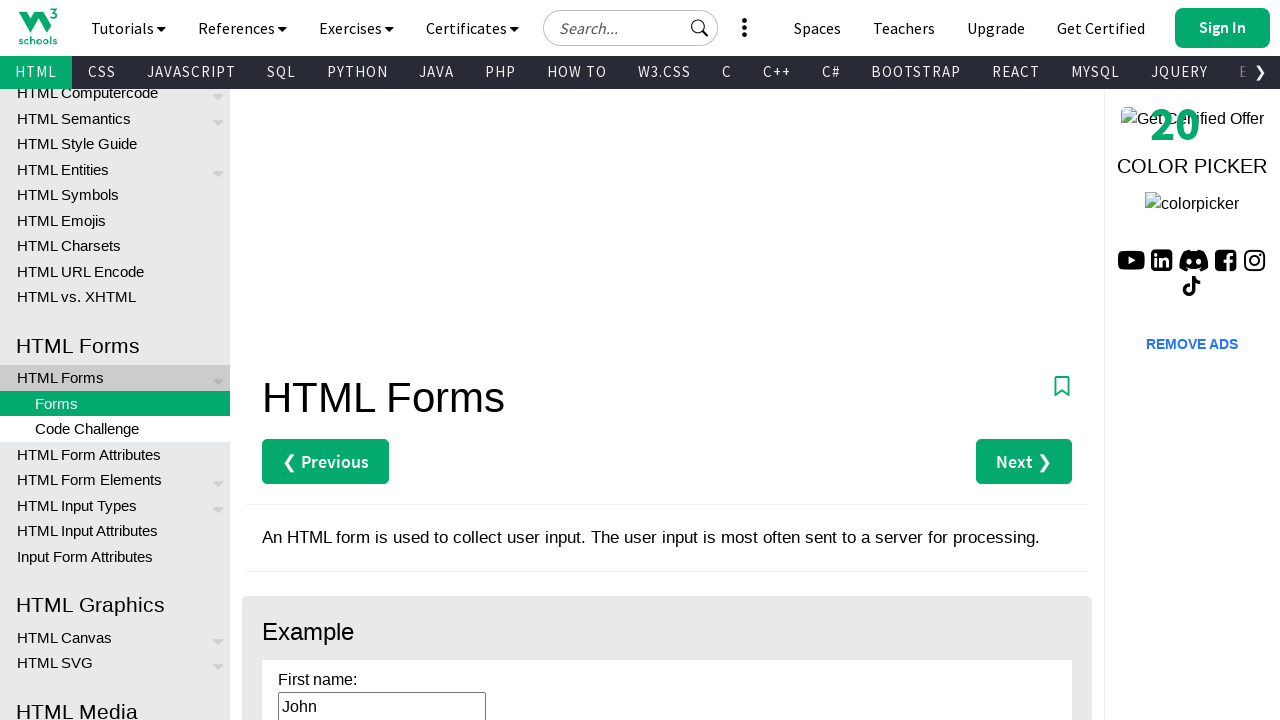

Found all checkboxes on the page
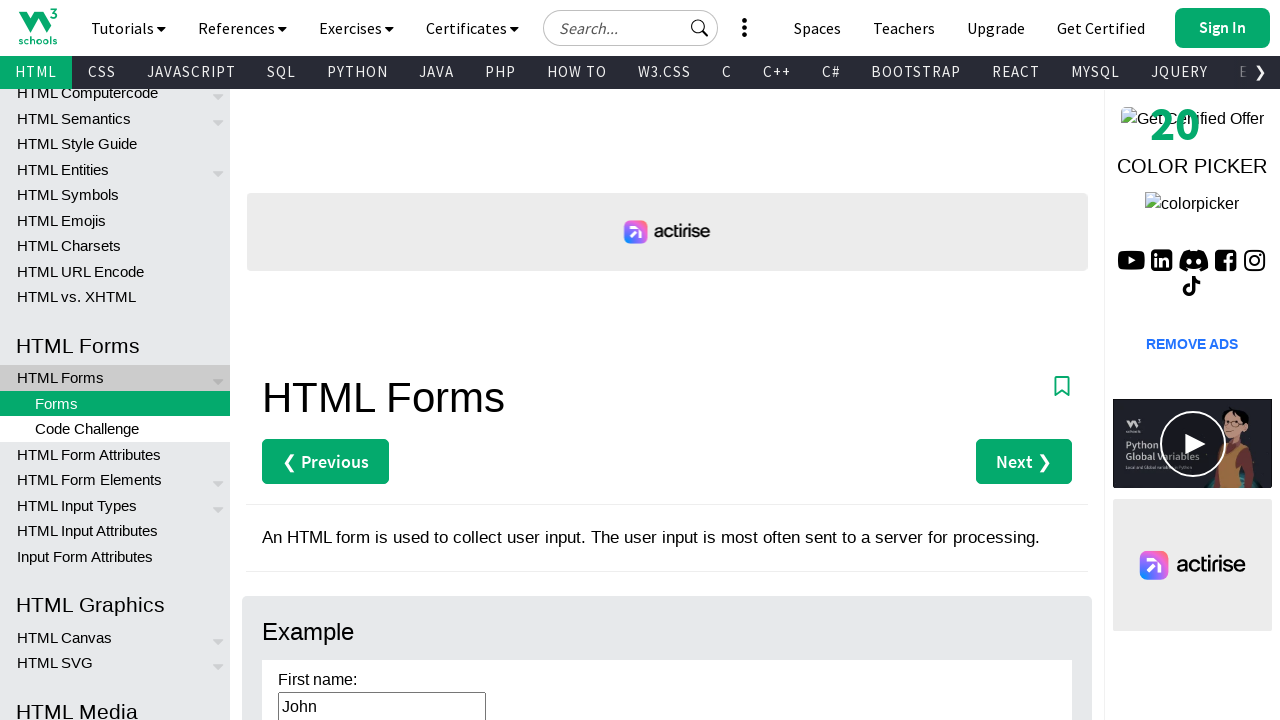

Retrieved checkbox value: None
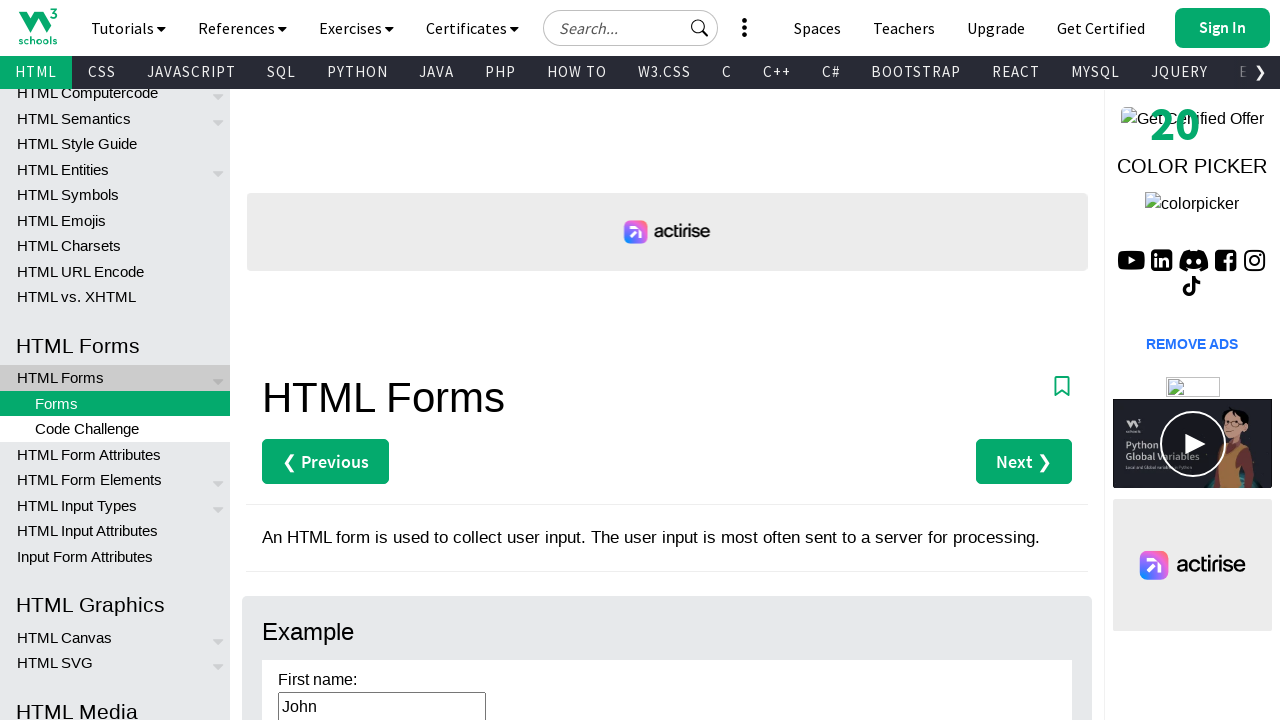

Retrieved checkbox value: None
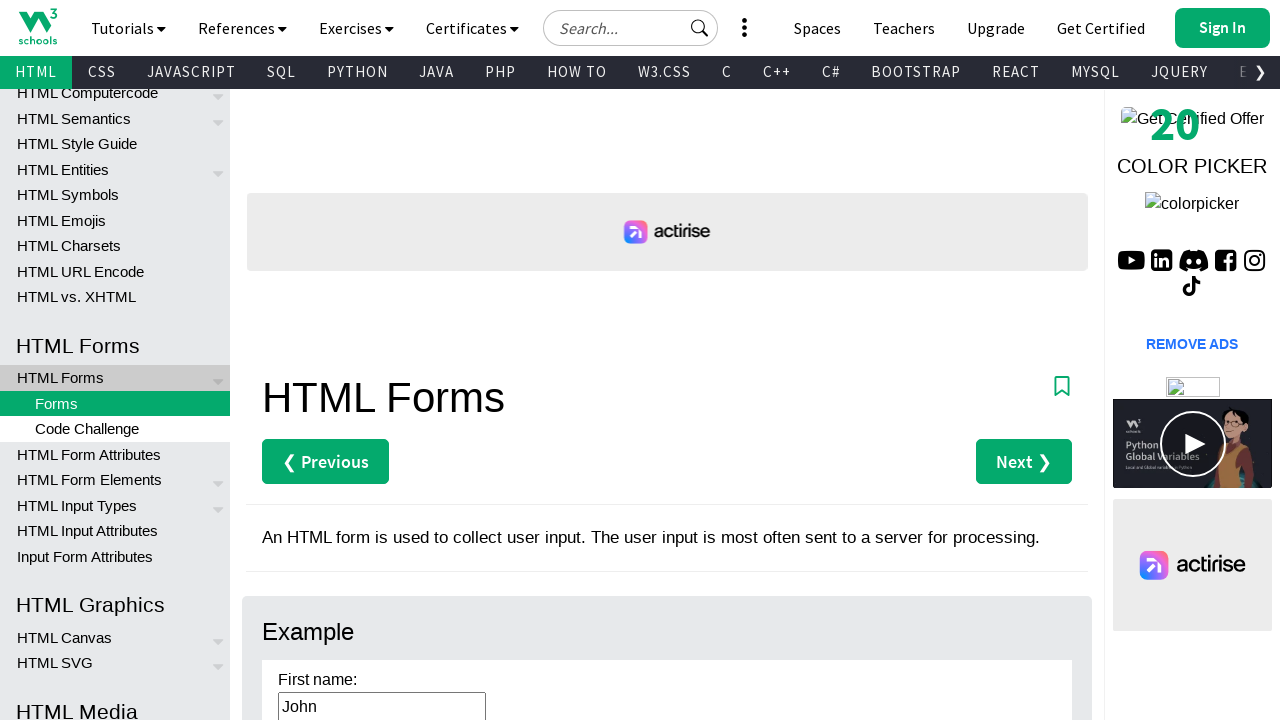

Retrieved checkbox value: Bike
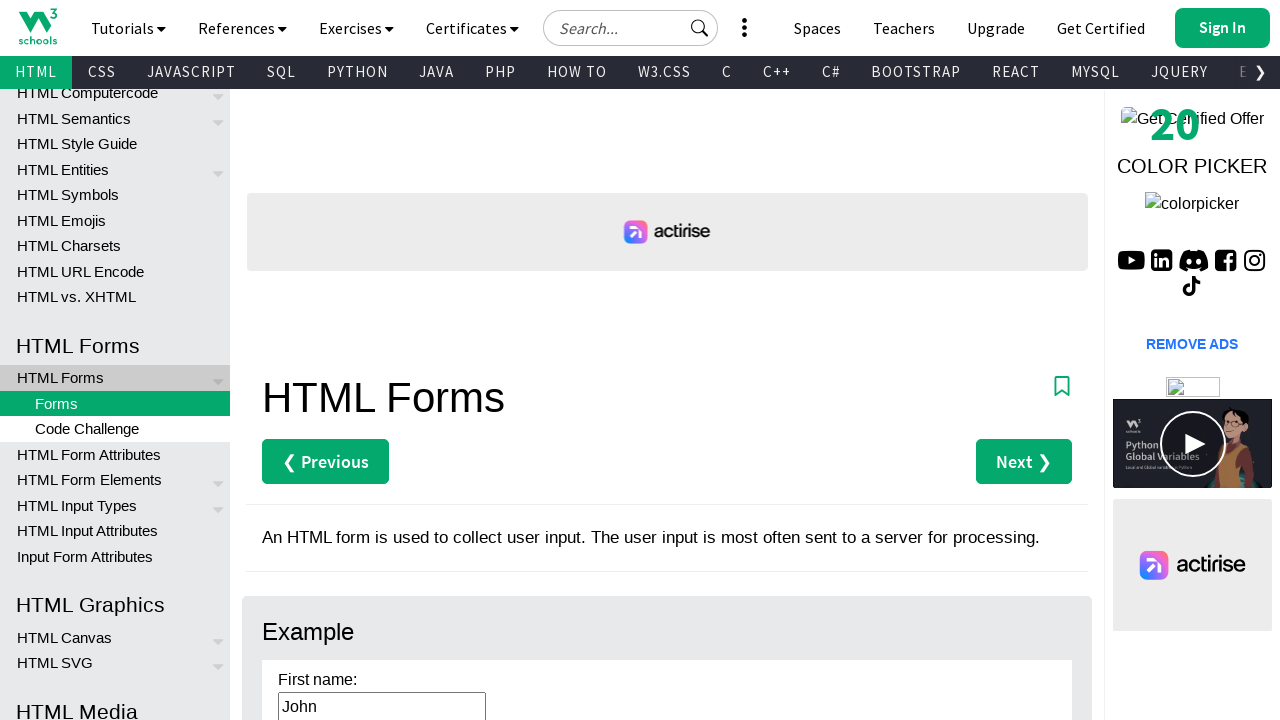

Selected checkbox with value 'Bike'
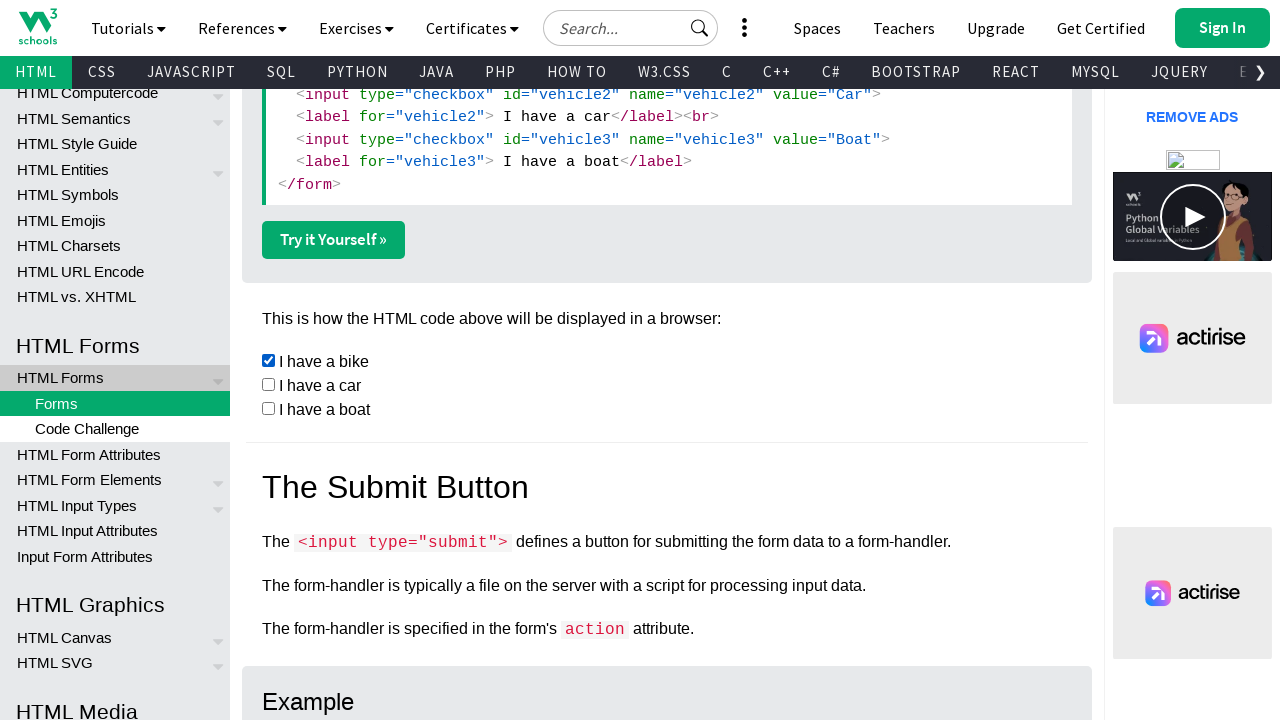

Retrieved checkbox value: Car
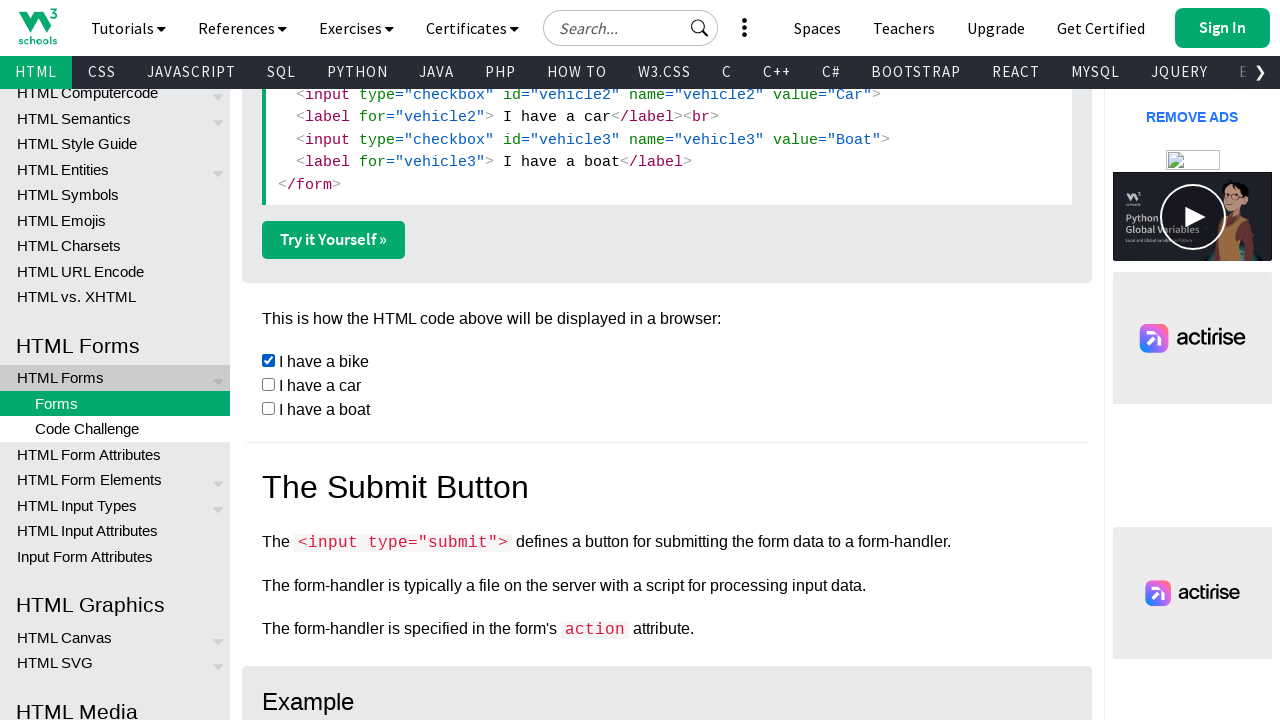

Selected checkbox with value 'Car'
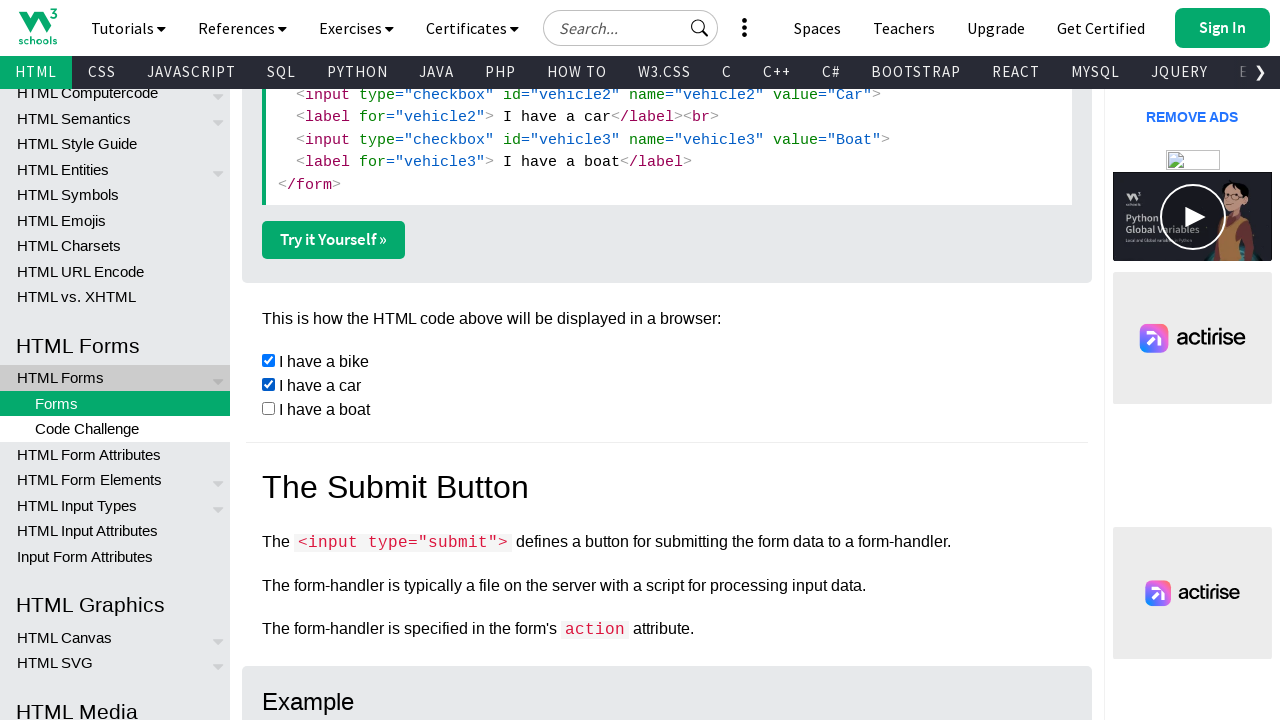

Retrieved checkbox value: Boat
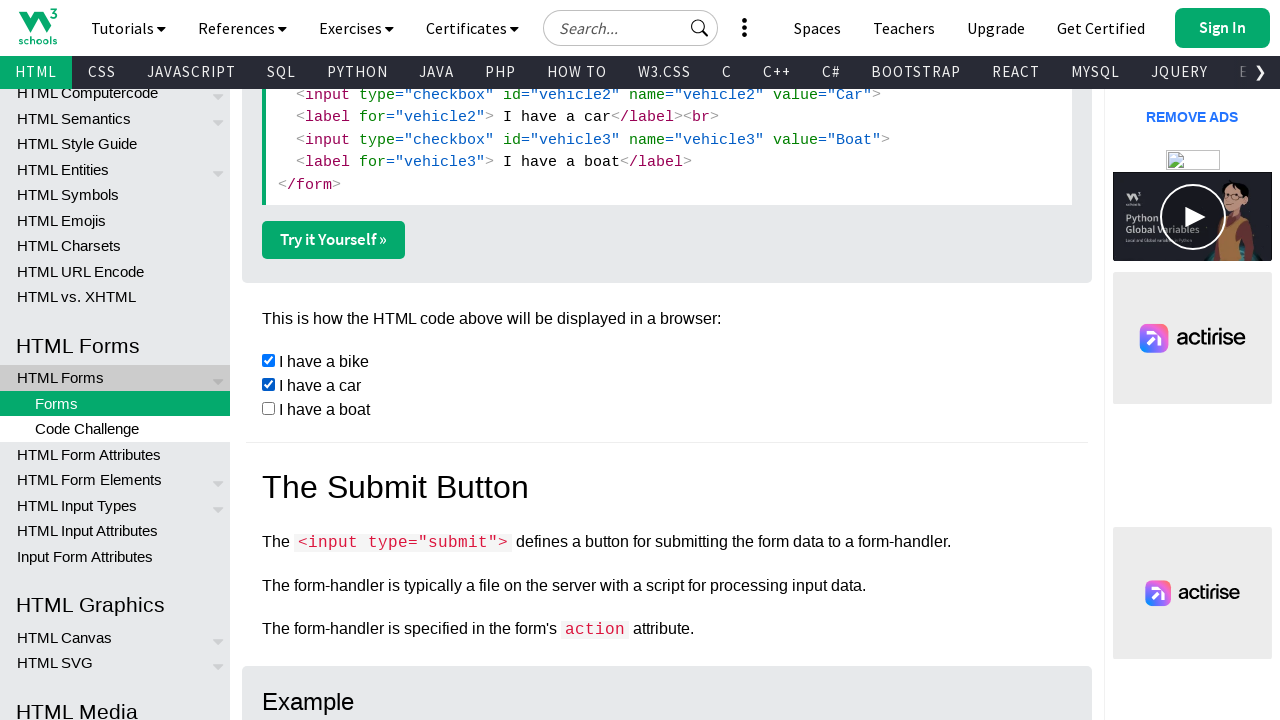

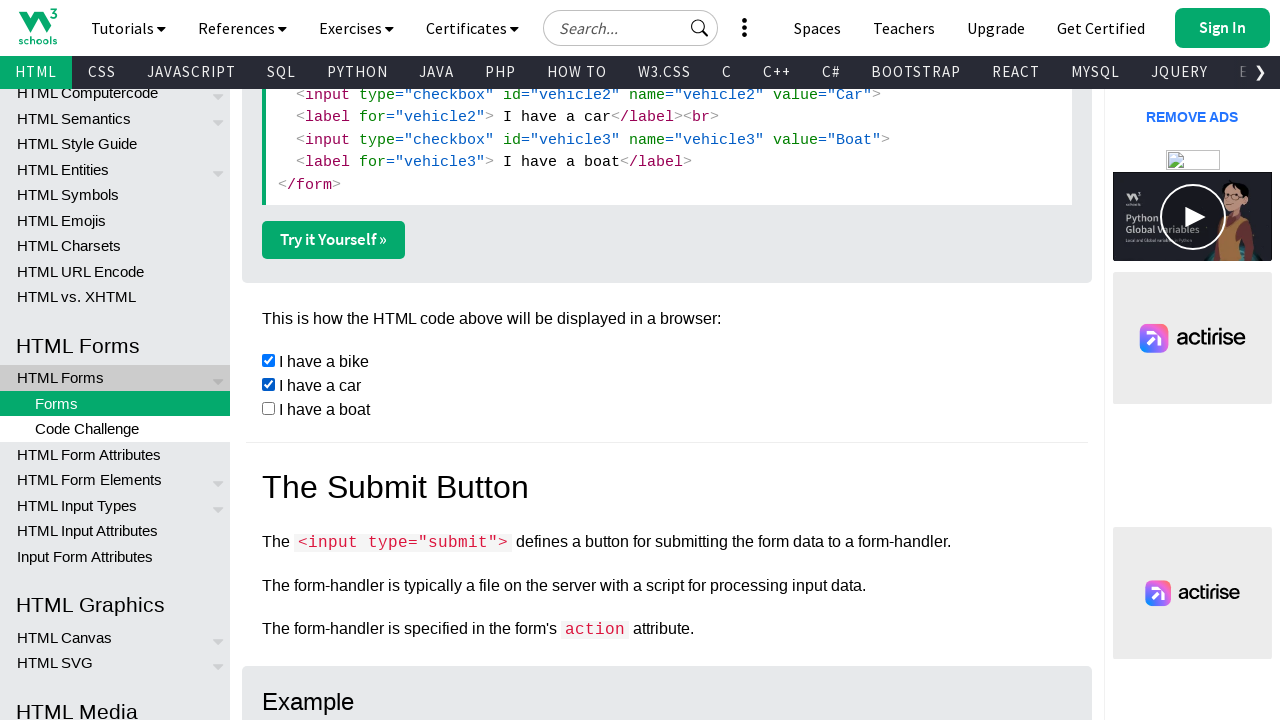